Tests the "Show My Location" feature on OpenStreetMap using mobile emulation with geolocation set to Rome (Colosseum area). The script simulates a Pixel 2 device and clicks the location button.

Starting URL: https://www.openstreetmap.org/

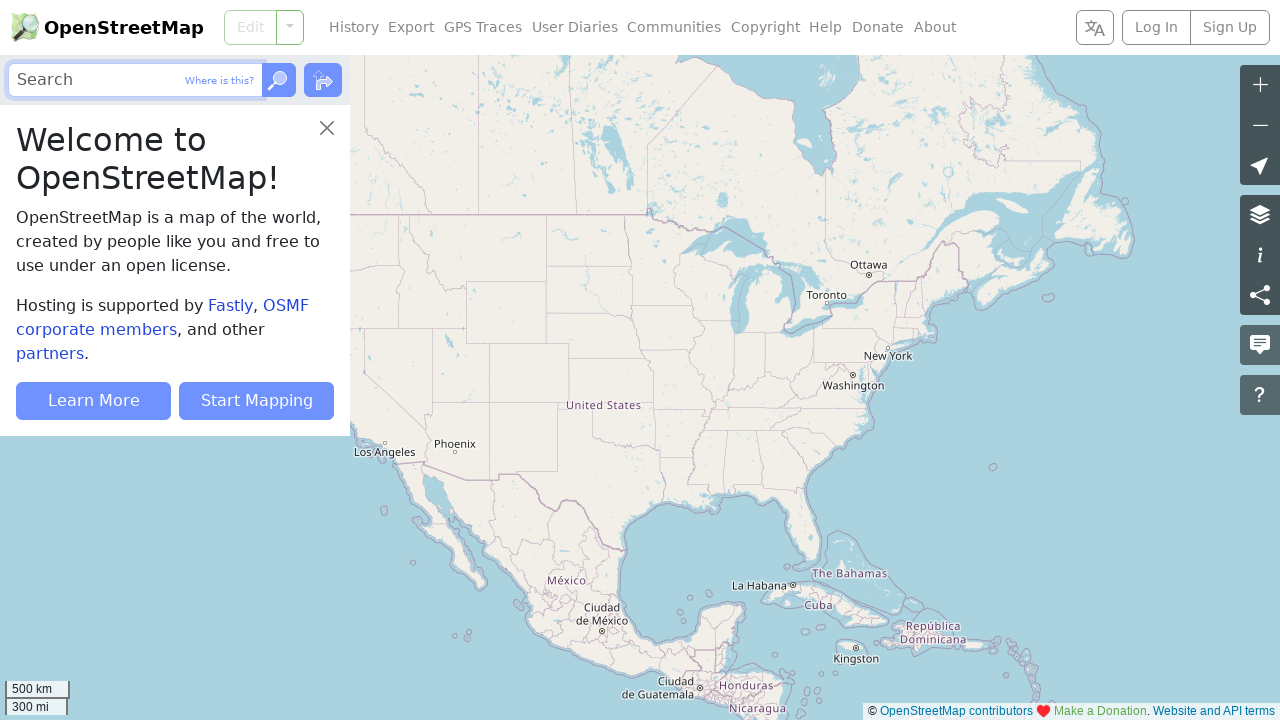

Granted geolocation permissions to the browser context
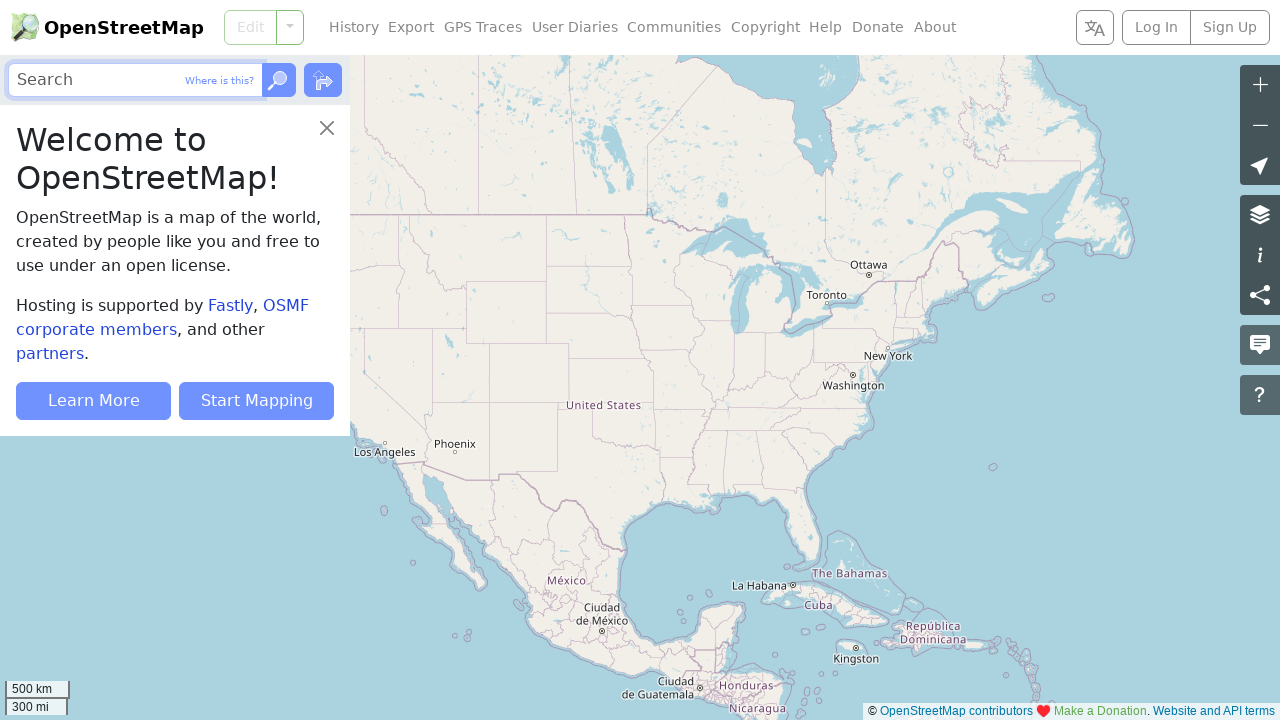

Set geolocation to Rome Colosseum area (41.889938, 12.492507)
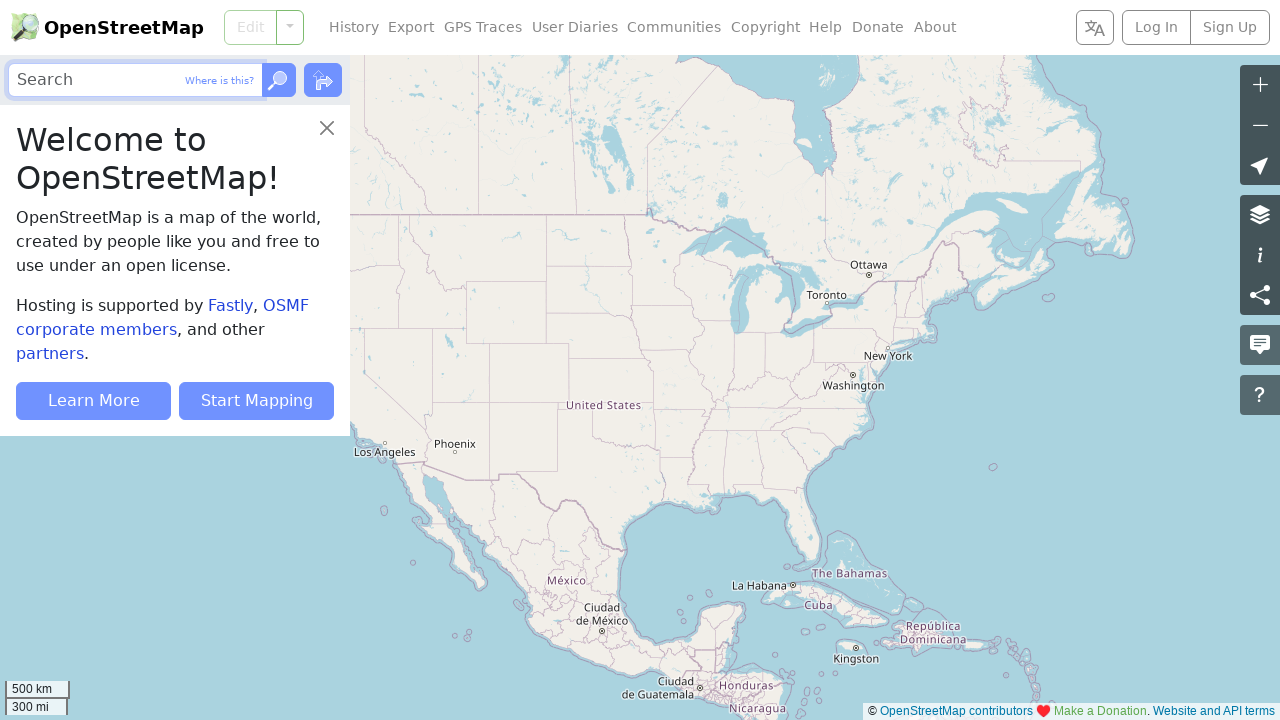

Clicked the 'Show My Location' button at (1260, 165) on [aria-label='Show My Location']
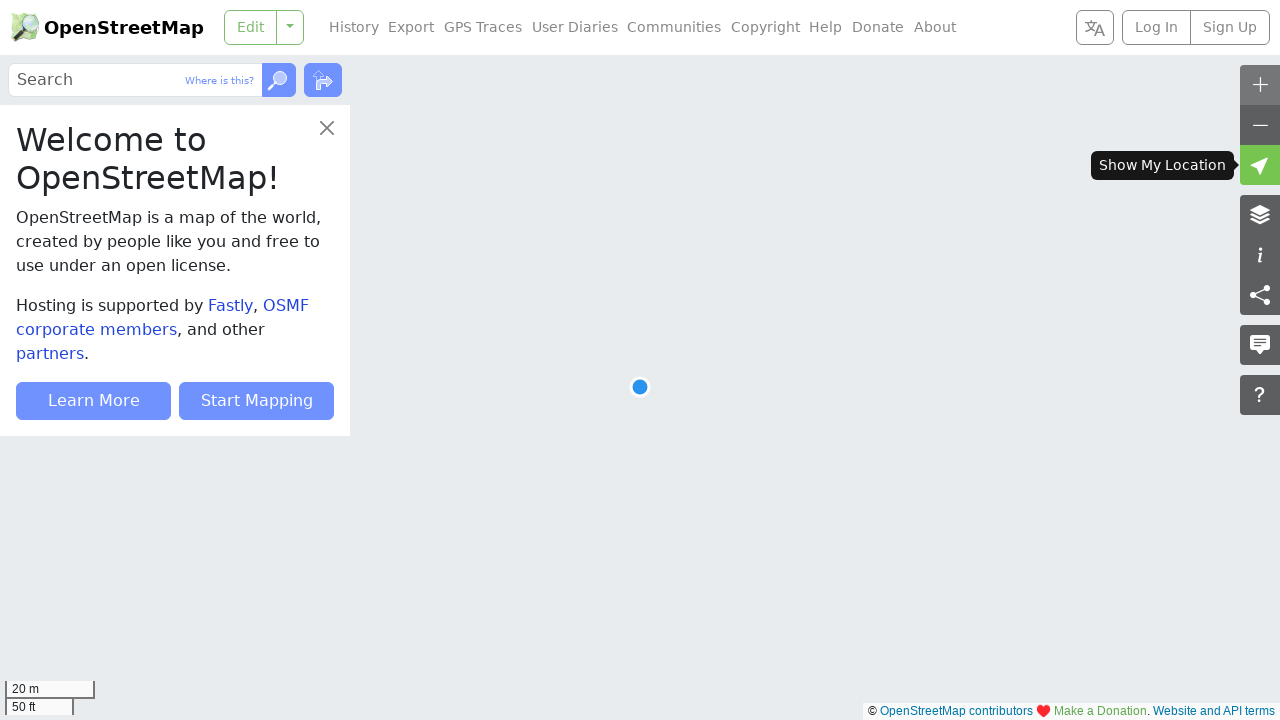

Waited for the map to update with the user's location
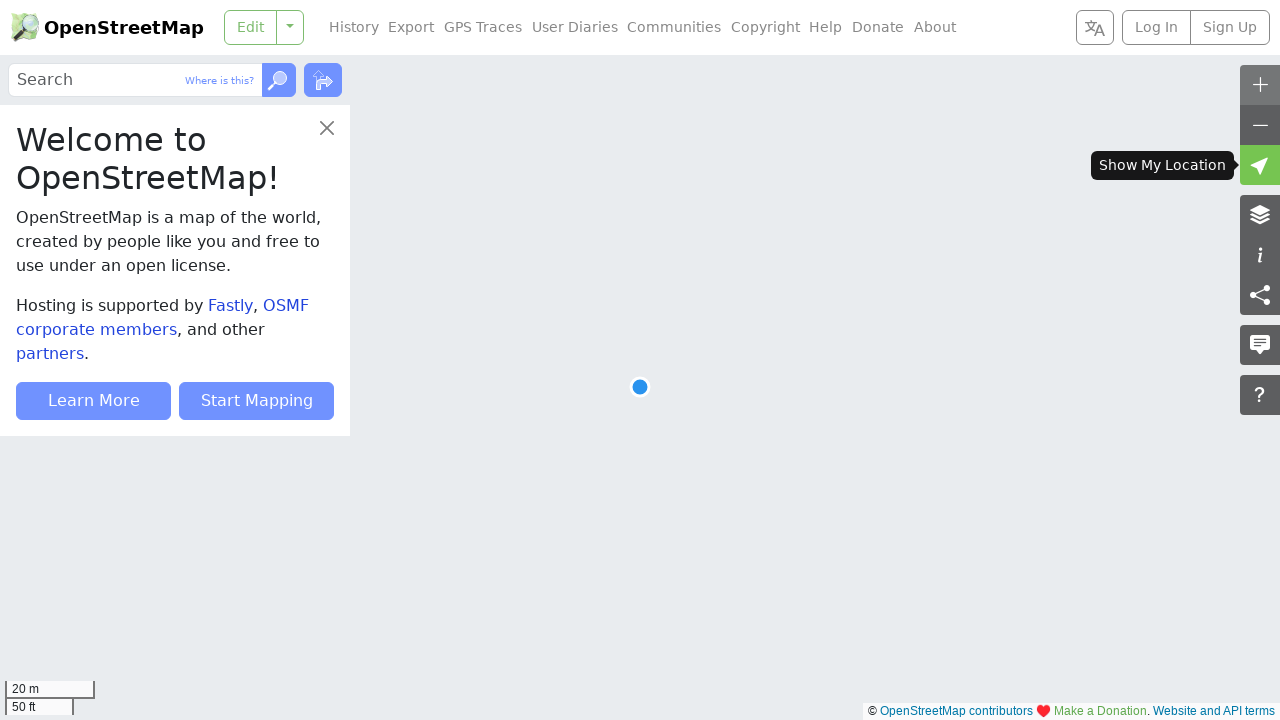

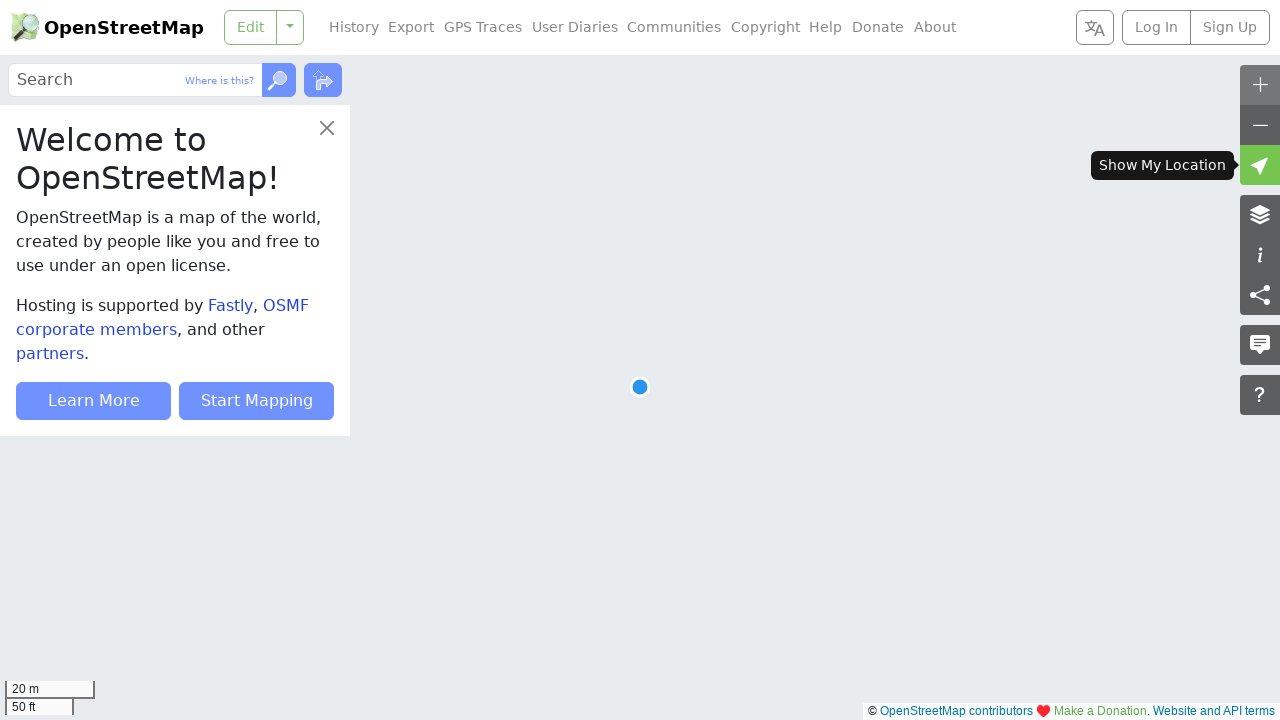